Tests dropdown selection functionality by selecting options using different methods: by index, by visible text, and by value

Starting URL: https://demoqa.com/select-menu

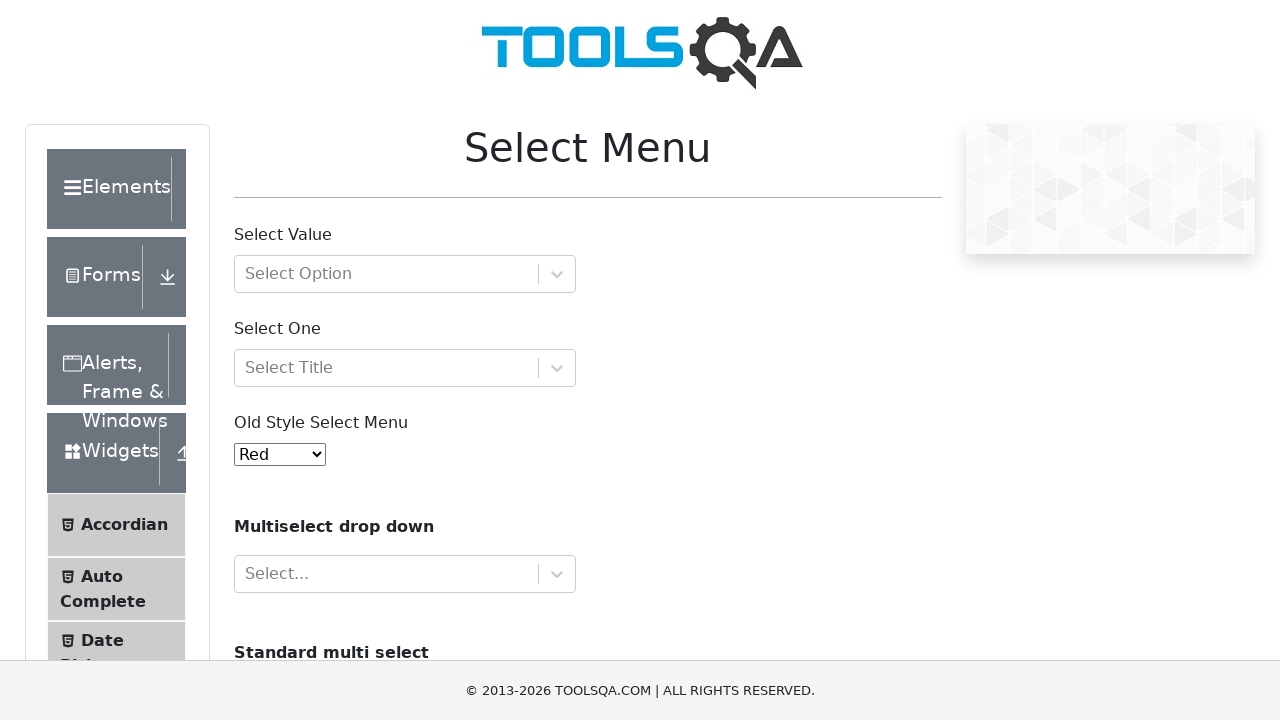

Waited for dropdown menu to be available
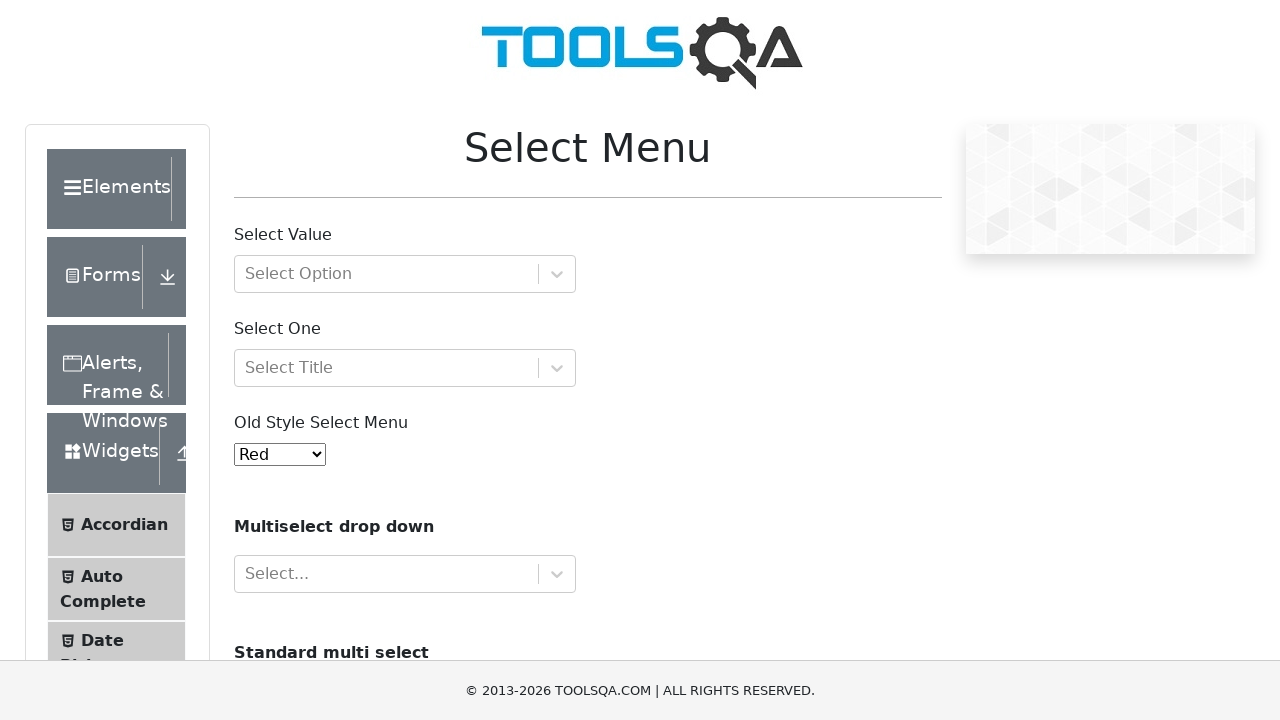

Selected Purple option by index 4 on #oldSelectMenu
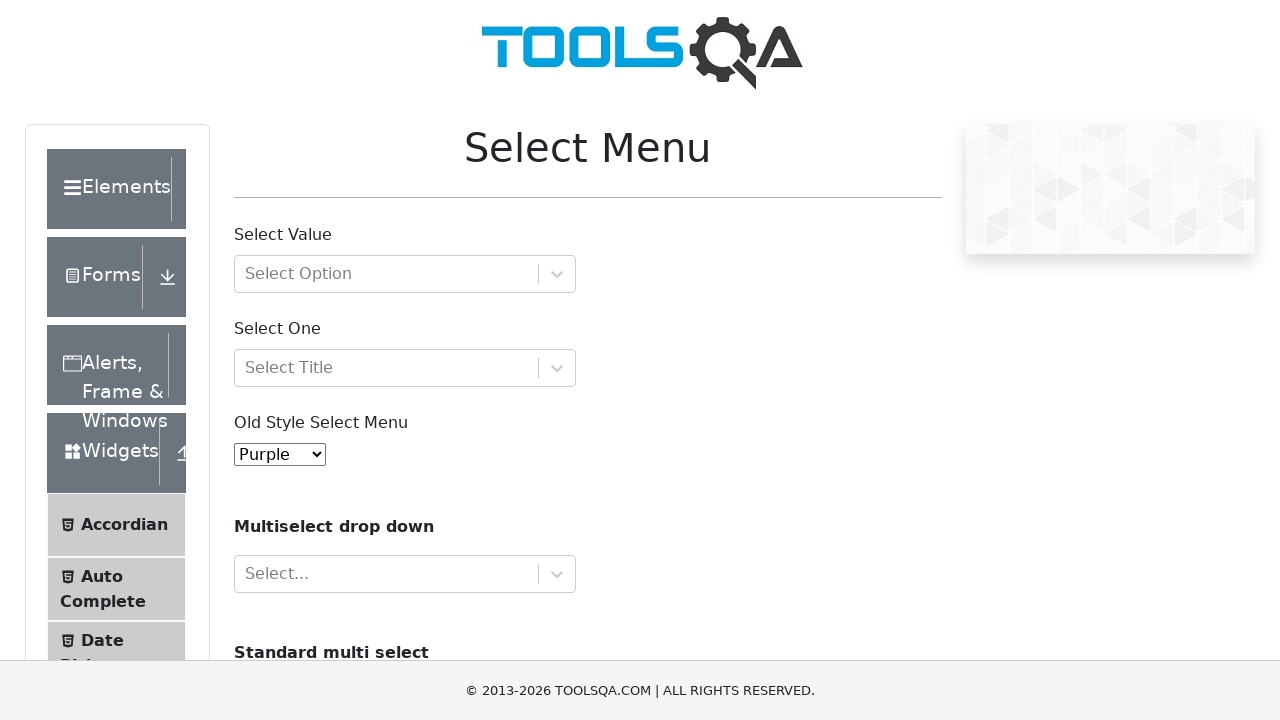

Selected Magenta option by visible text on #oldSelectMenu
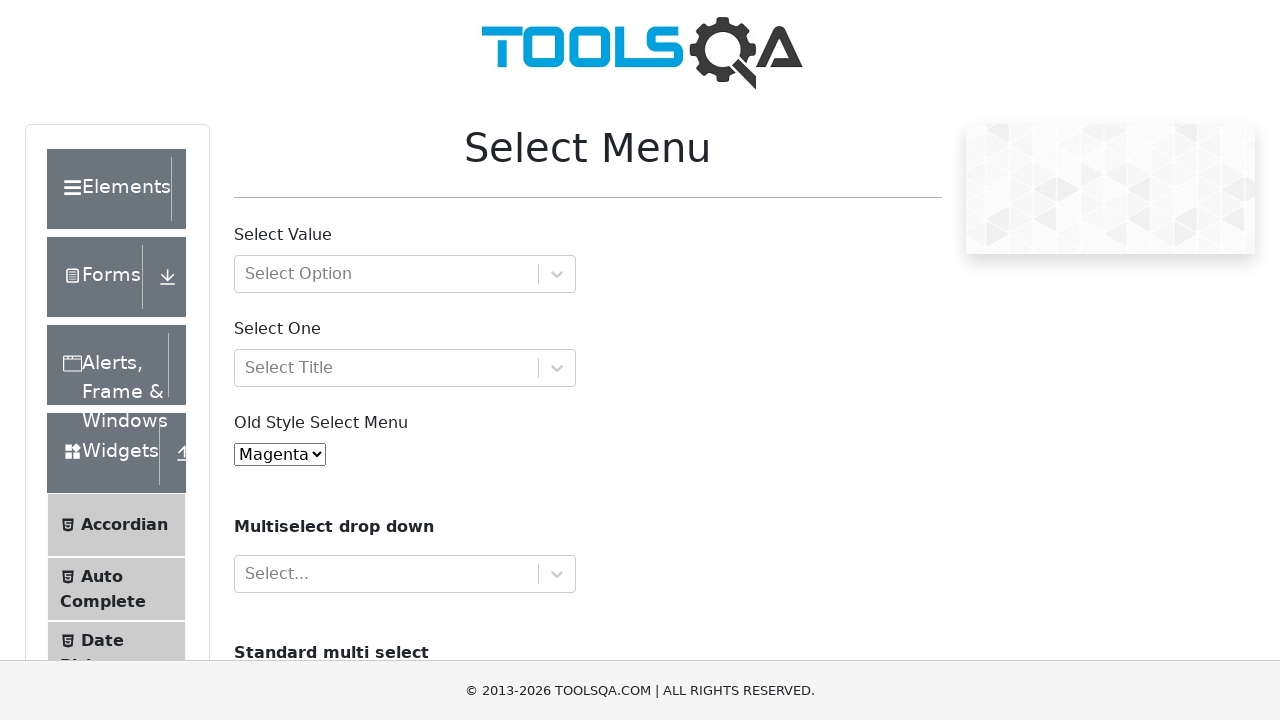

Selected Indigo option by value 6 on #oldSelectMenu
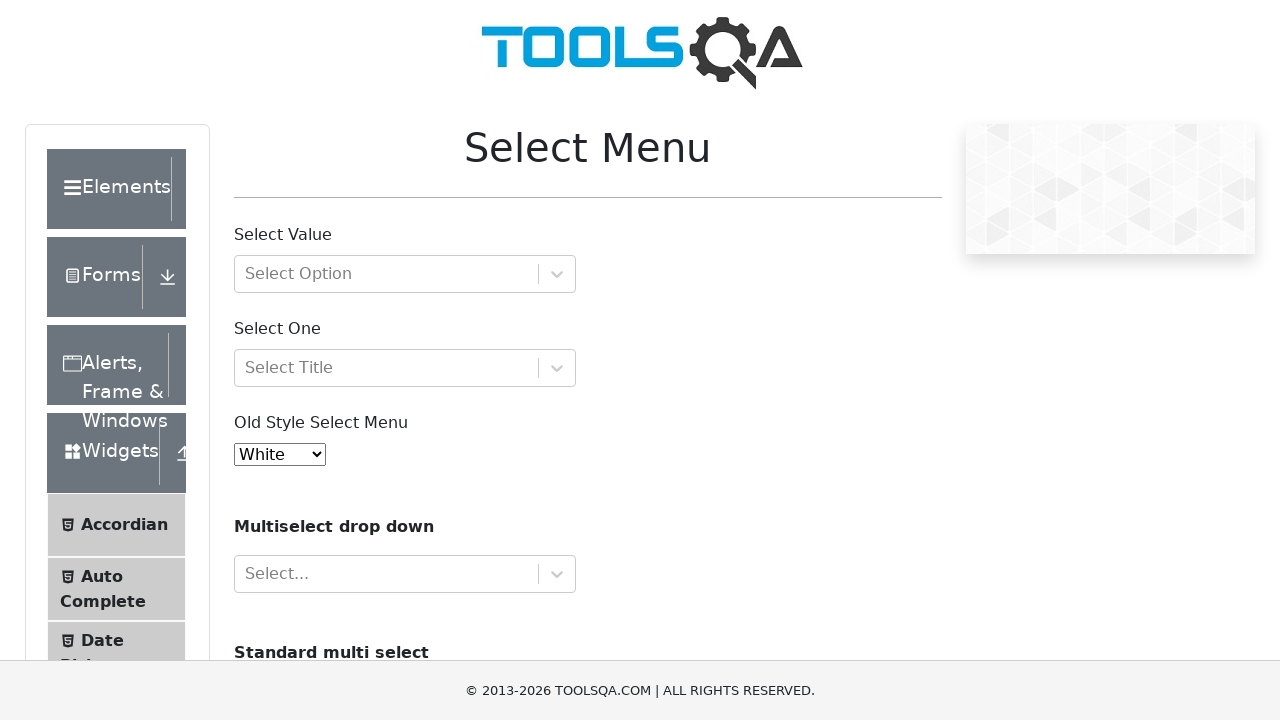

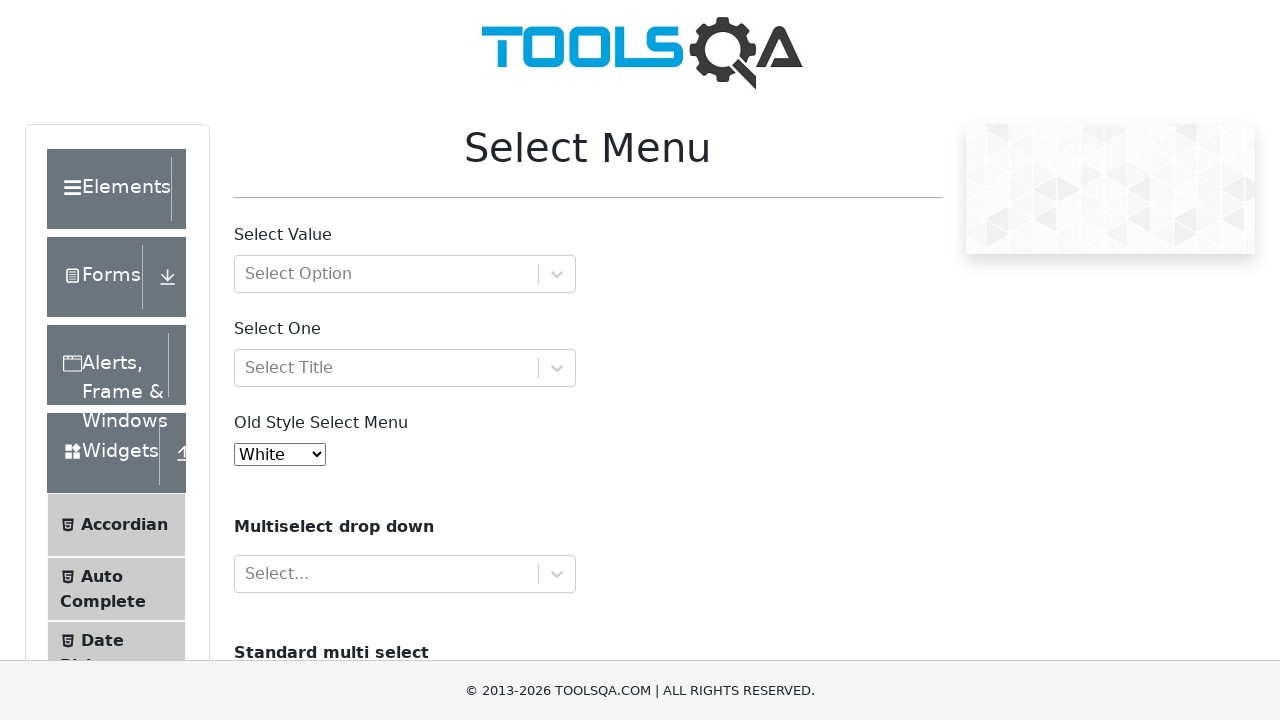